Tests e-commerce search functionality by searching for "dress", clicking on the first product result, and verifying the product details contain the search term

Starting URL: https://www.testotomasyonu.com

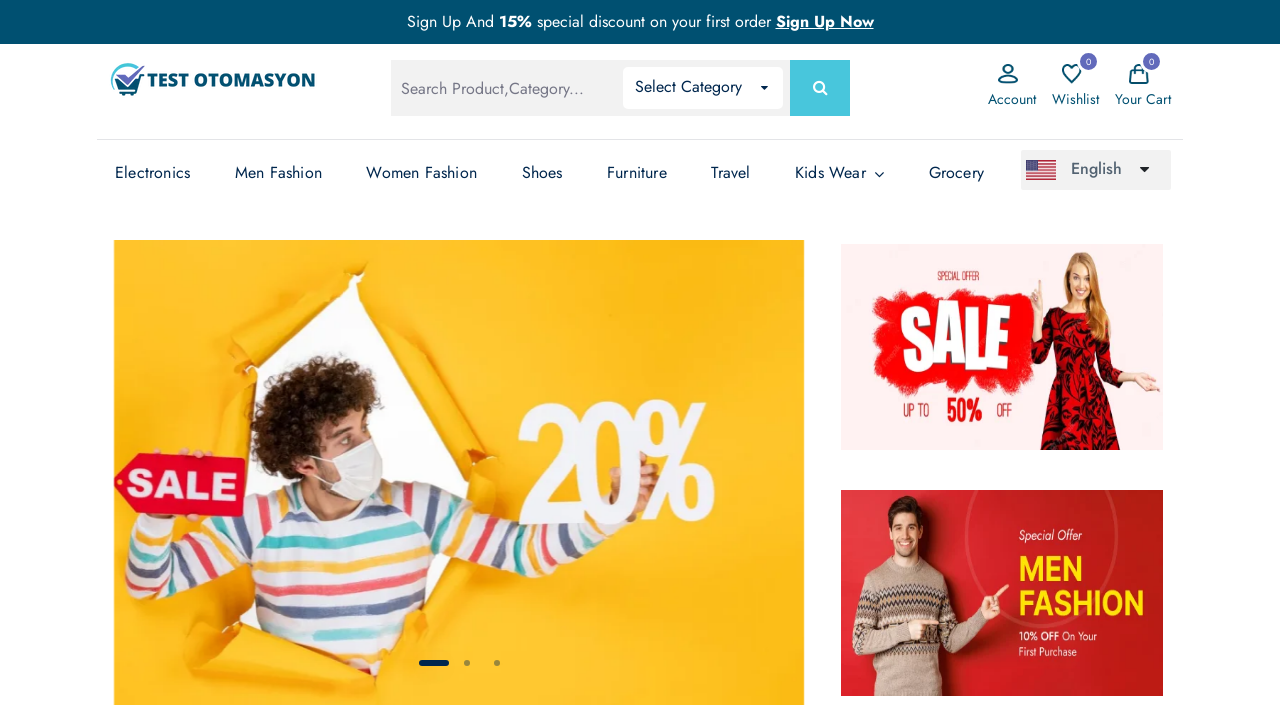

Filled search box with 'dress' on #global-search
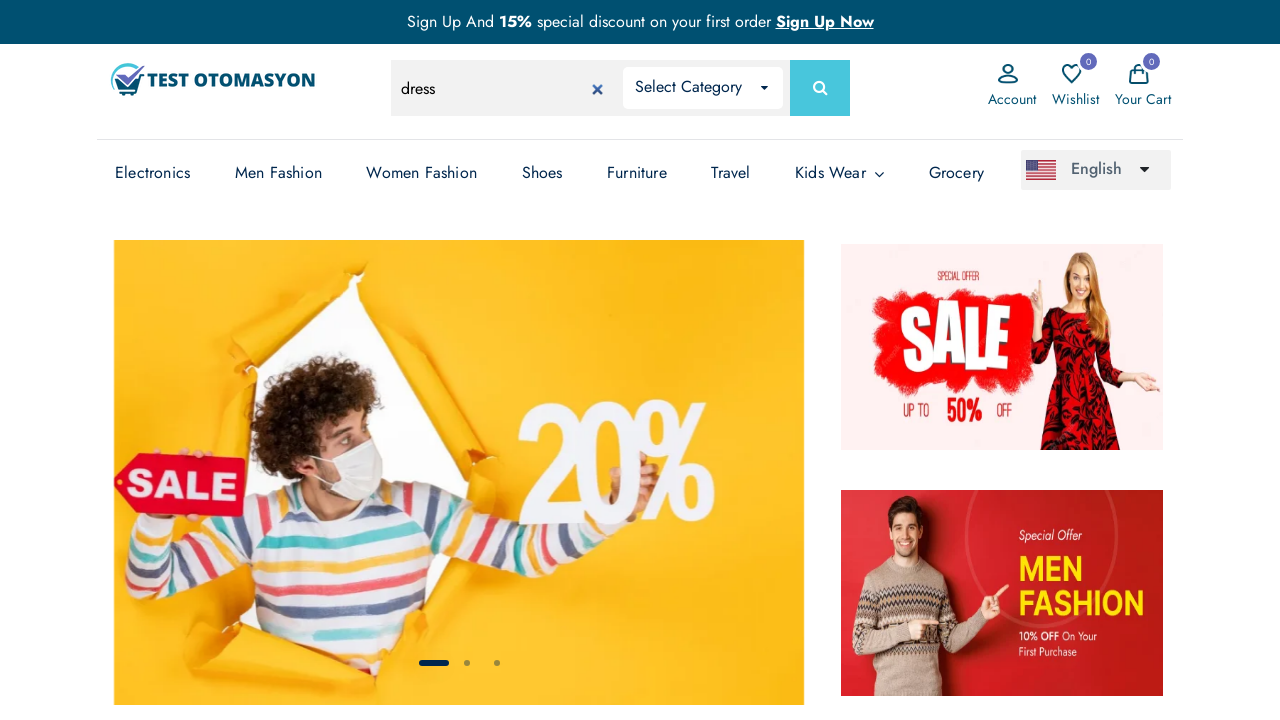

Pressed Enter to submit search on #global-search
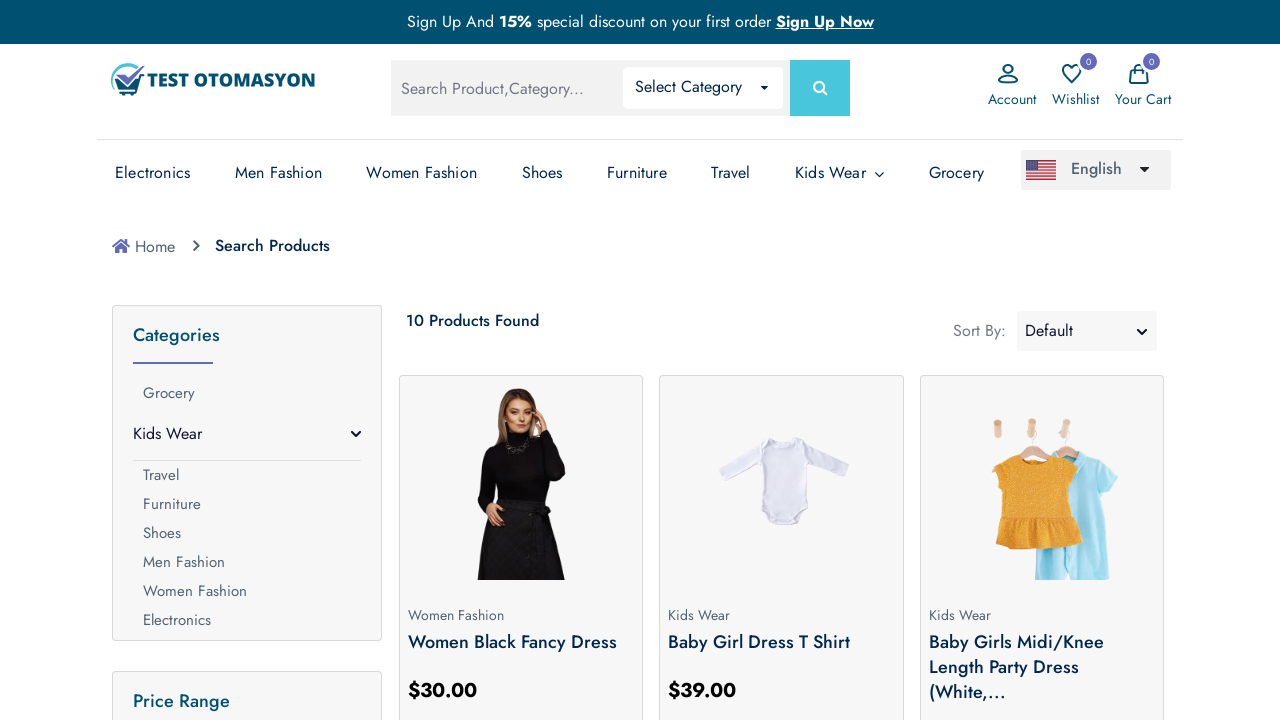

Search results loaded - product count text visible
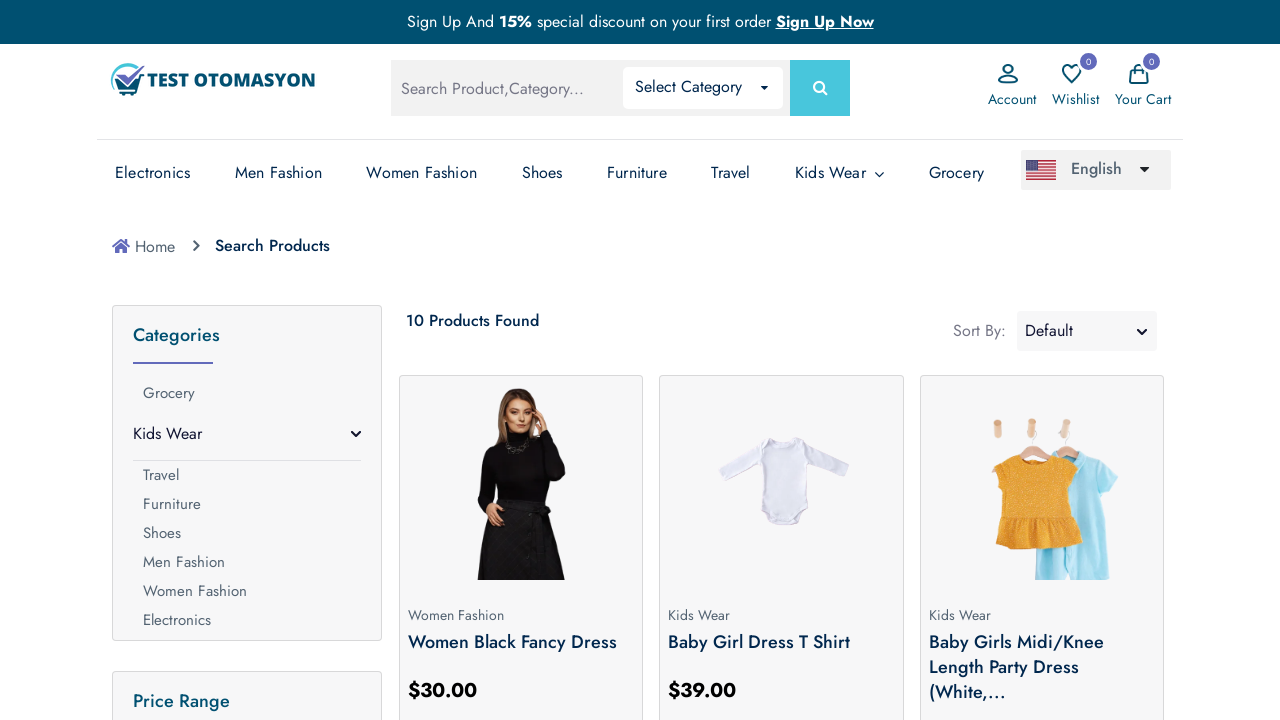

Clicked on first product image in search results at (521, 496) on ul.product.prod-grid-col4 > li:first-child div > a > img
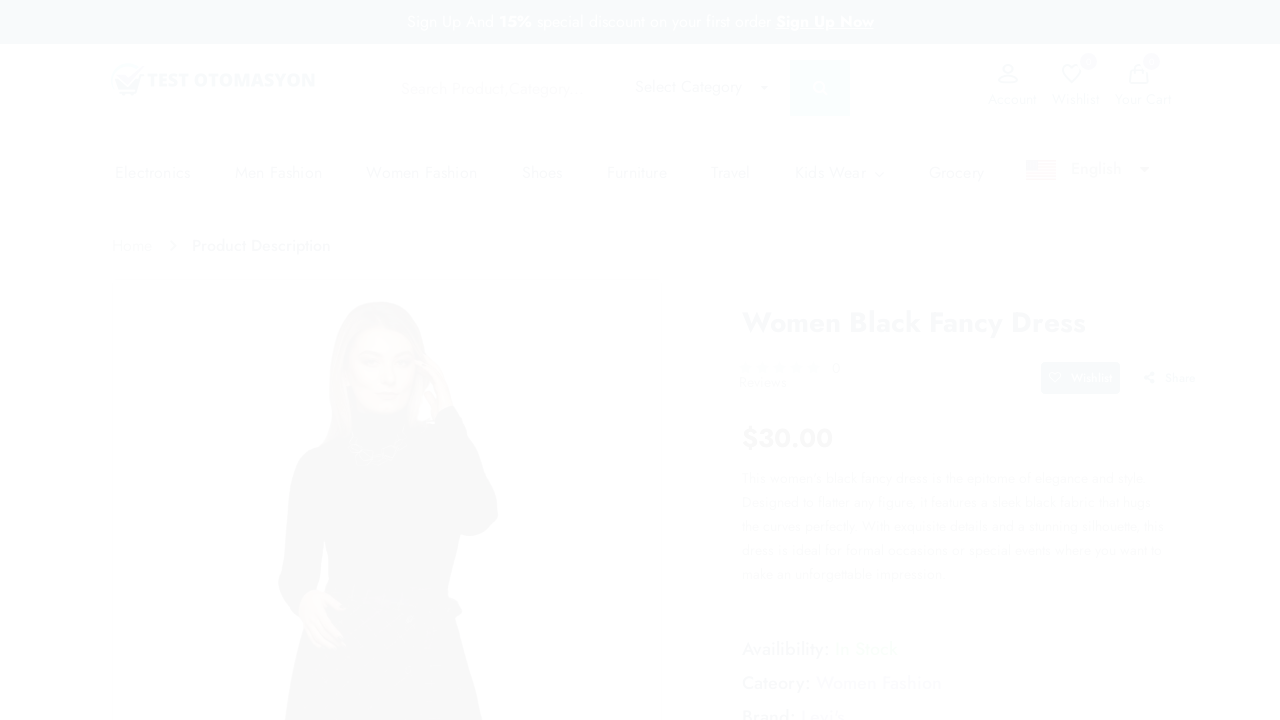

Product details page loaded - product title visible
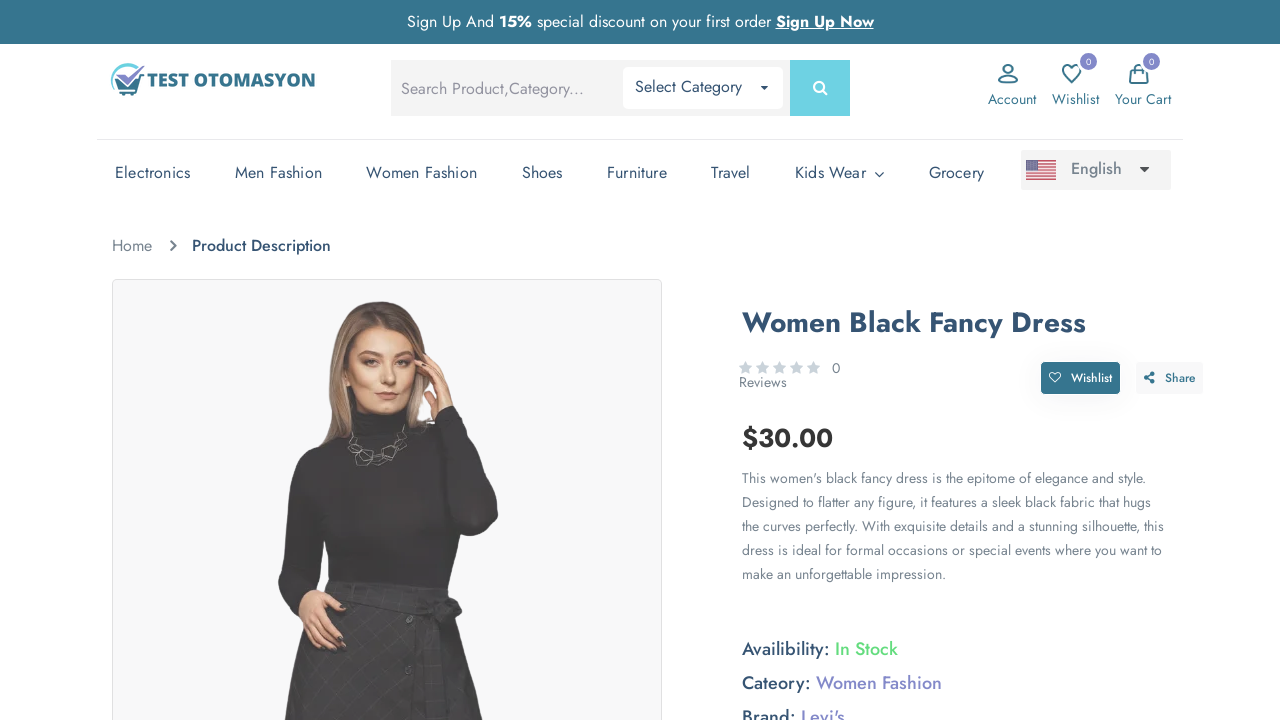

Verified that product details contain the search term 'dress'
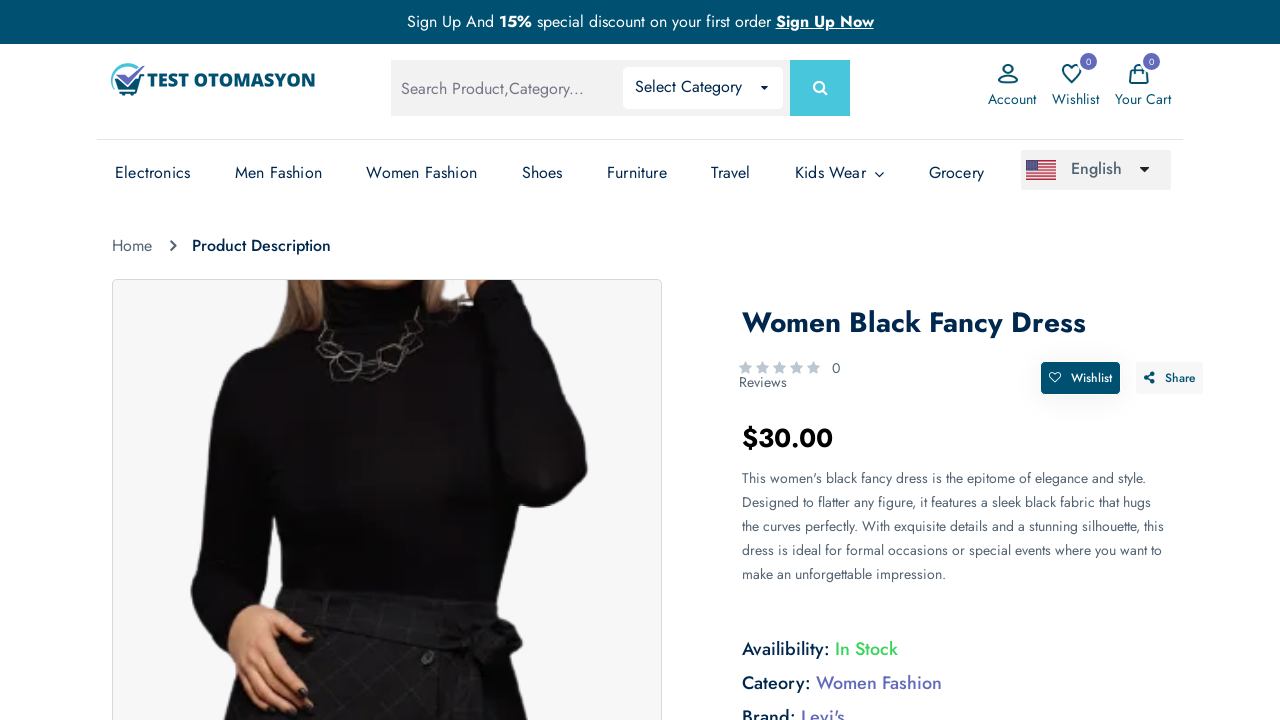

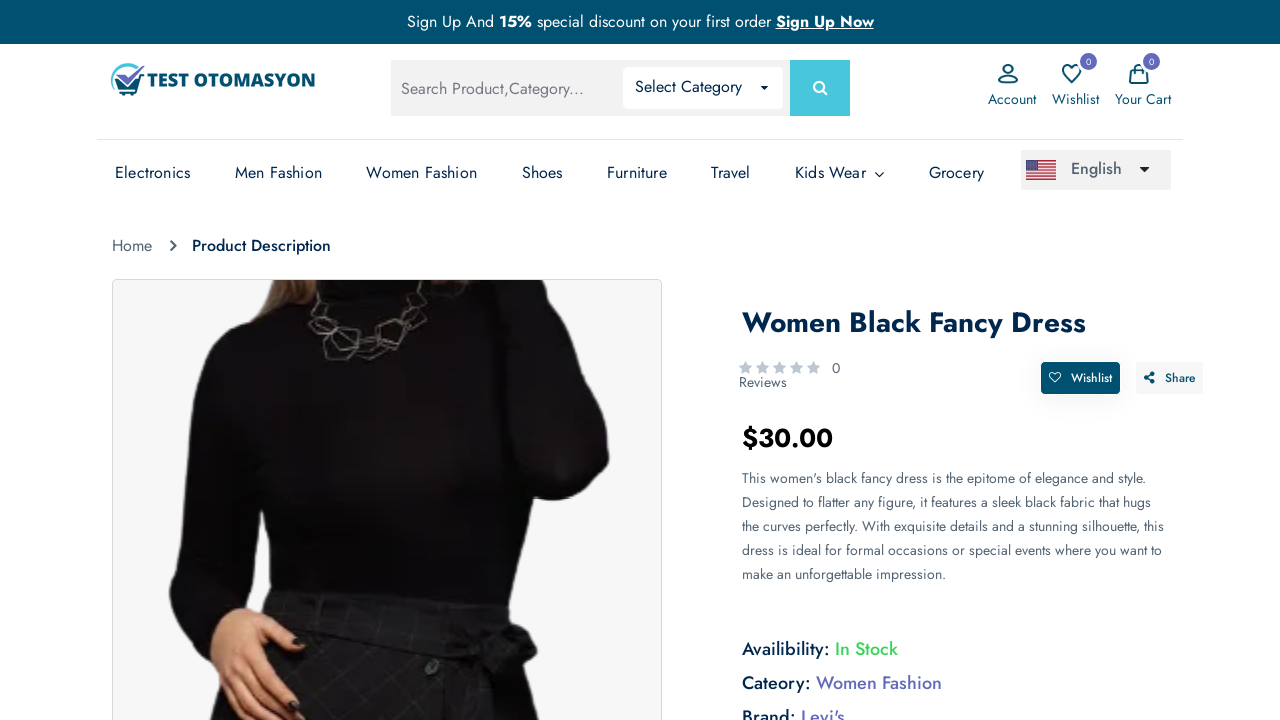